Tests a registration form by filling in required fields (name, last name, email) and submitting the form, then verifies that a success message is displayed.

Starting URL: http://suninjuly.github.io/registration1.html

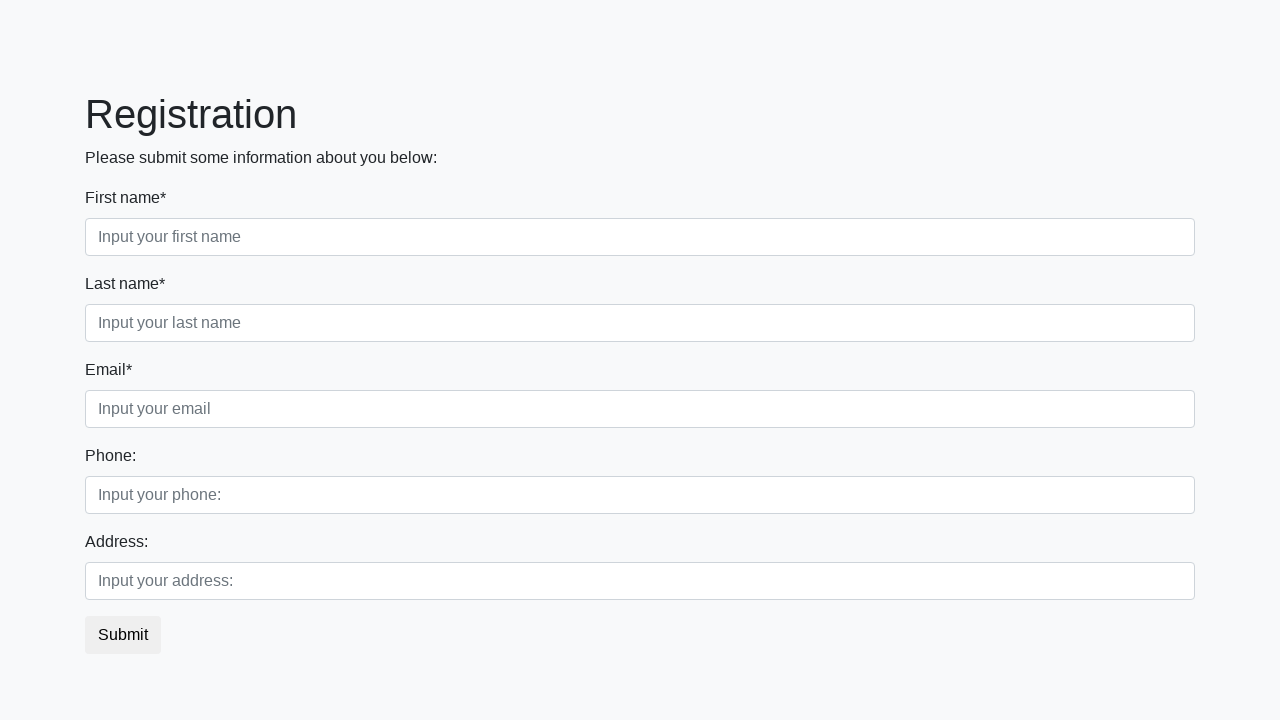

Filled first name field with 'Alexander' on div.first_block input.first
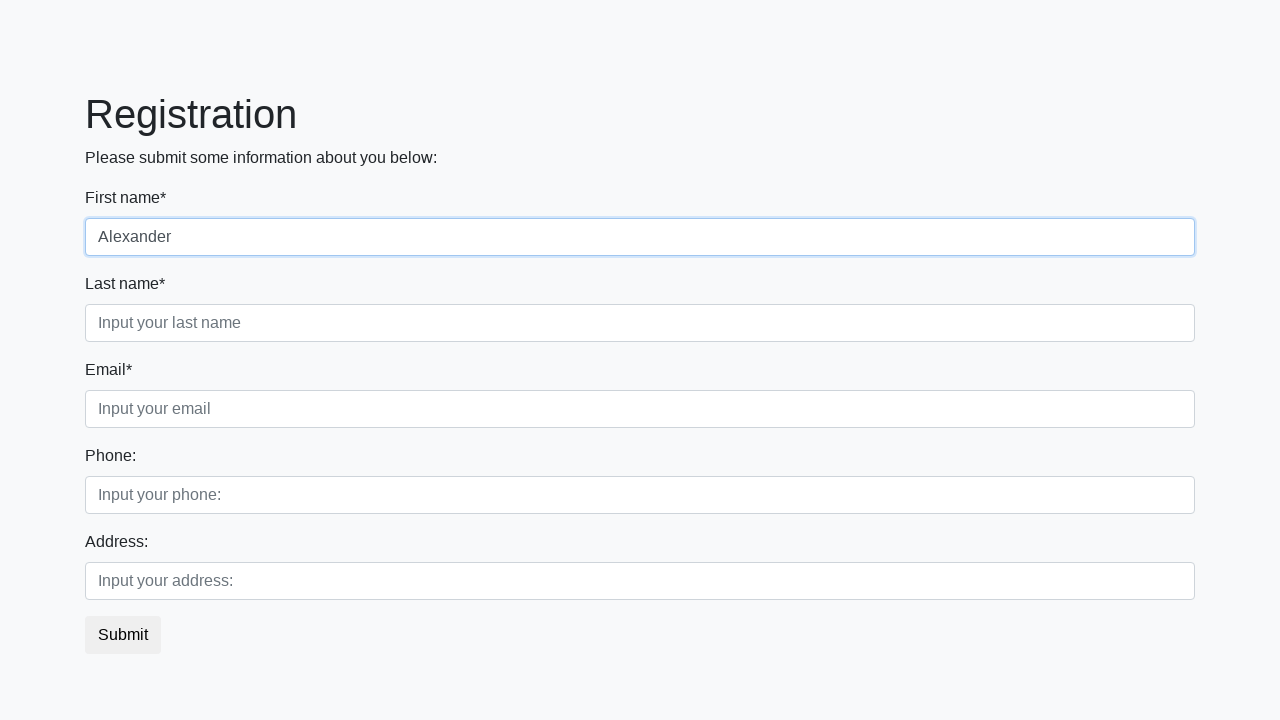

Filled last name field with 'Johnson' on div.first_block input.second
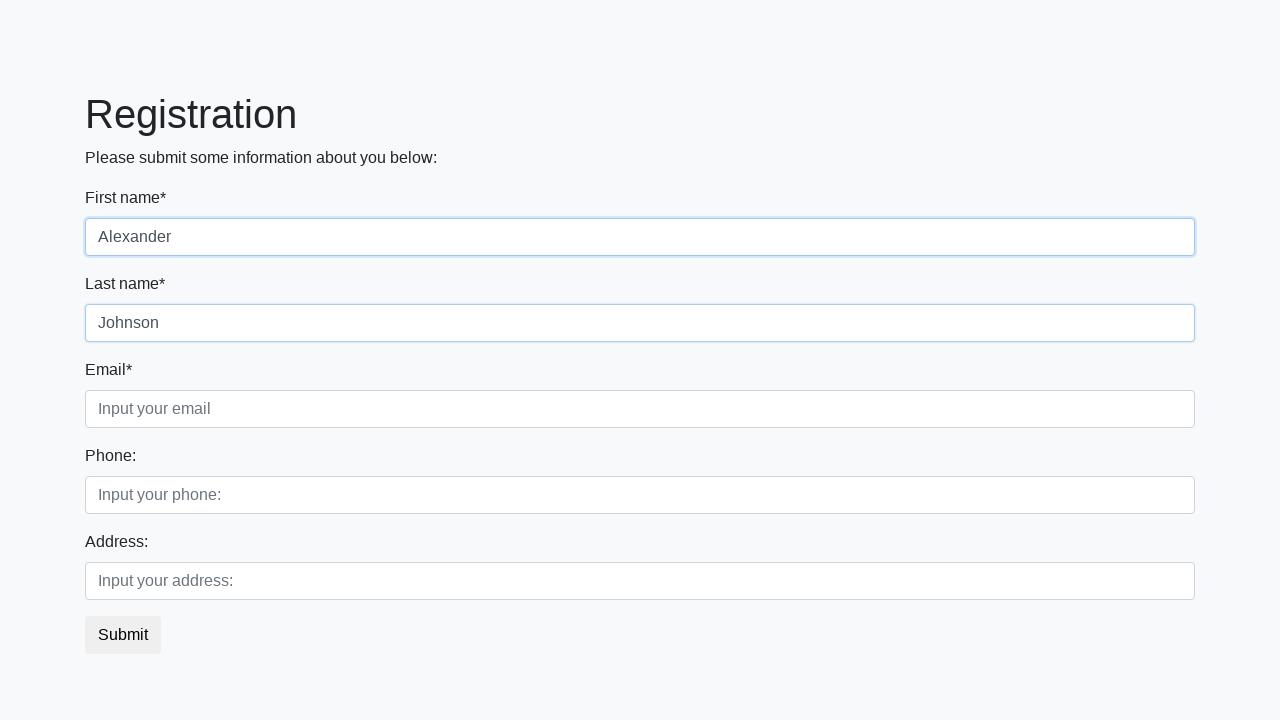

Filled email field with 'alexander.johnson@example.com' on div.first_block input.third
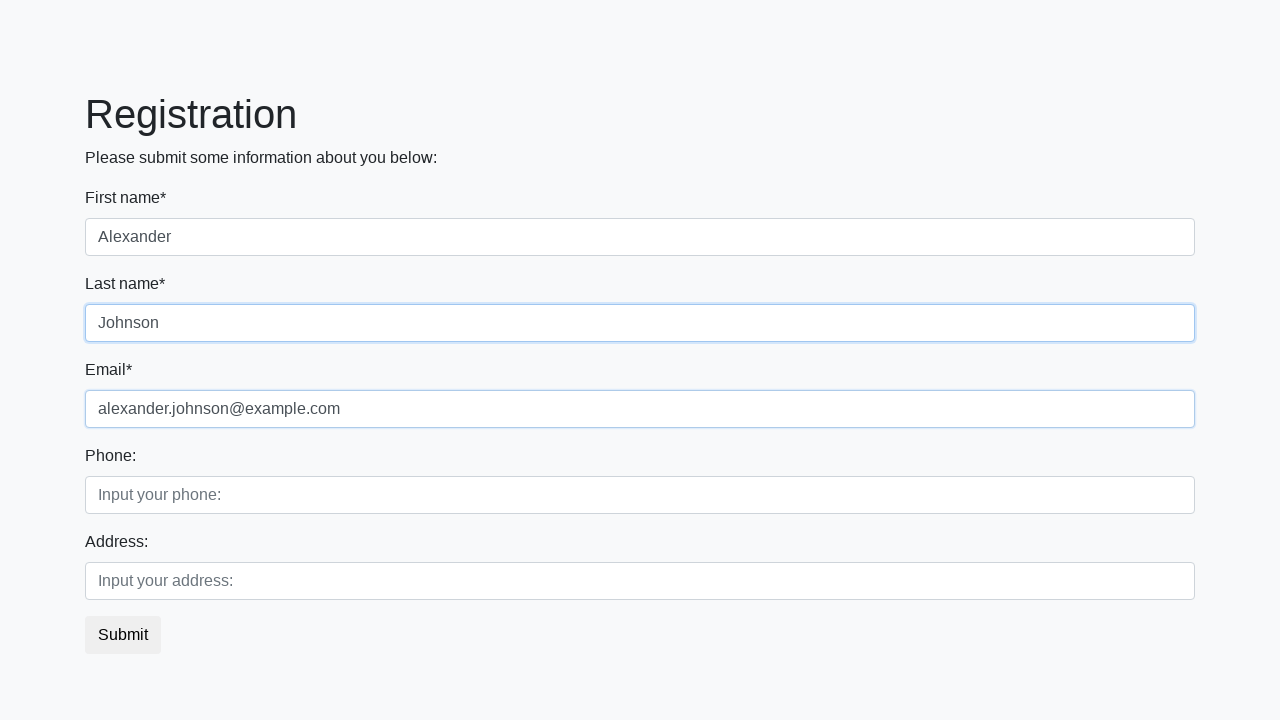

Clicked submit button to register at (123, 635) on button.btn
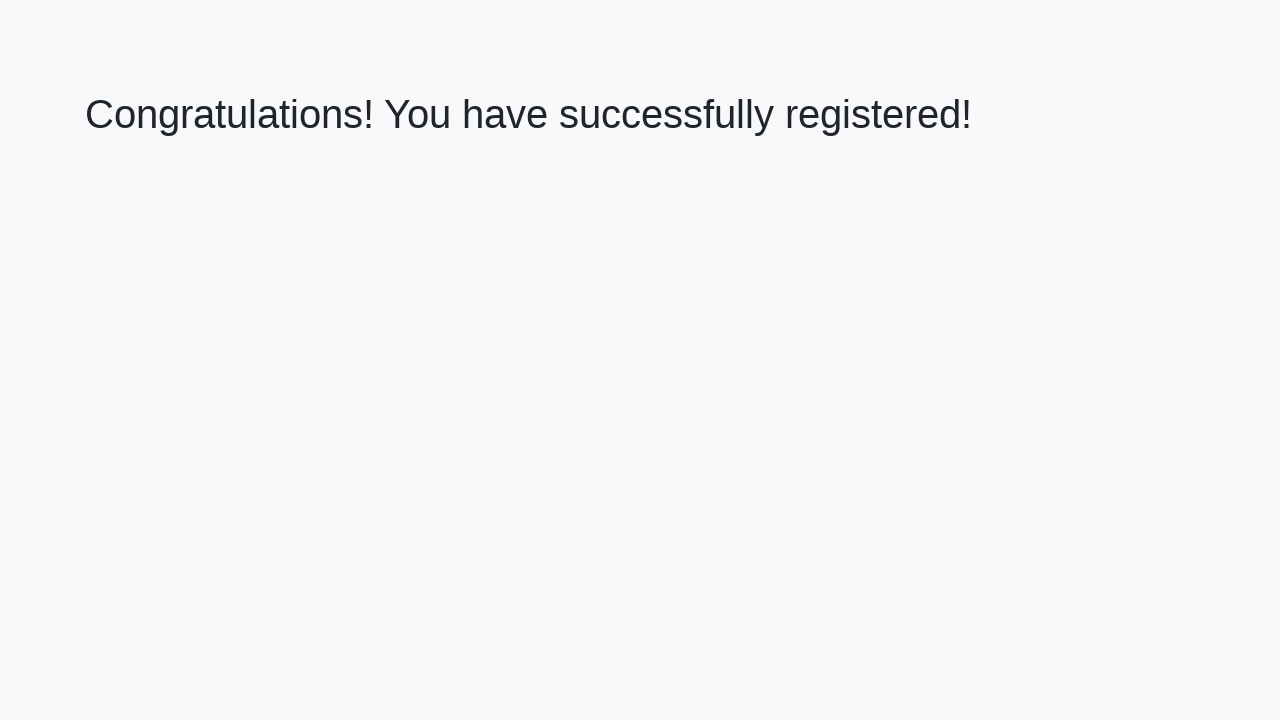

Success message header appeared
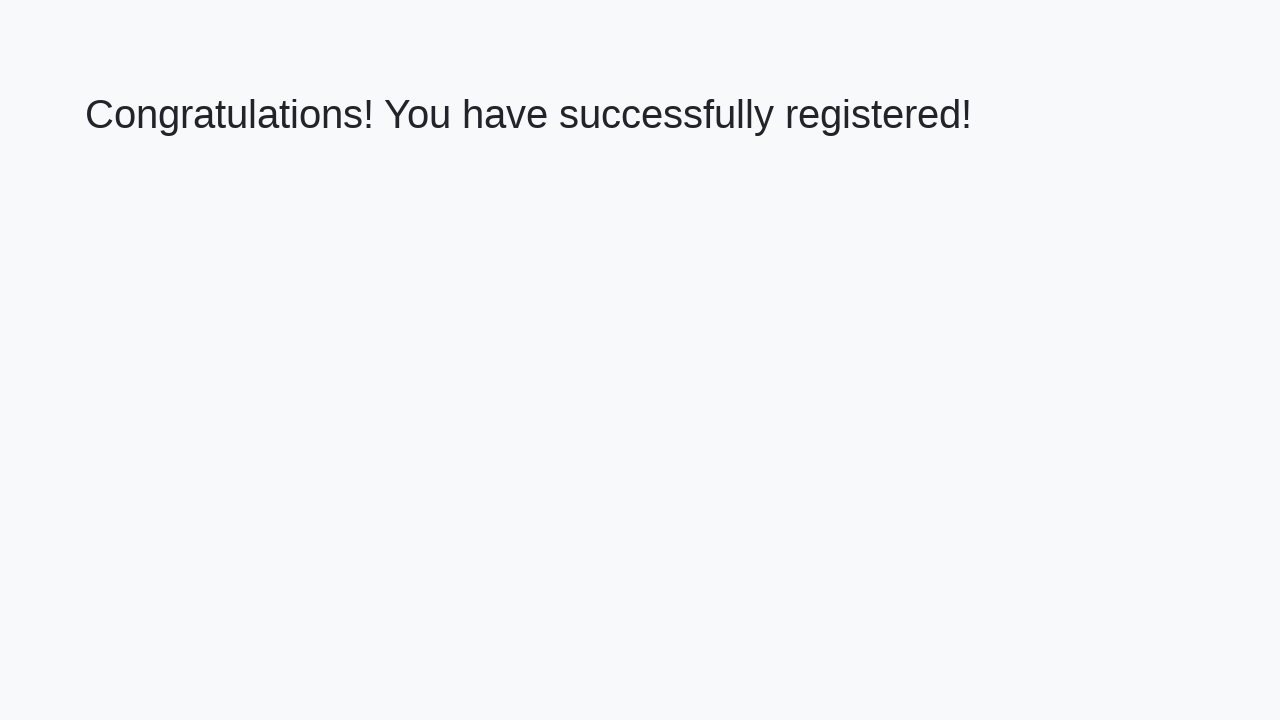

Retrieved success message text: 'Congratulations! You have successfully registered!'
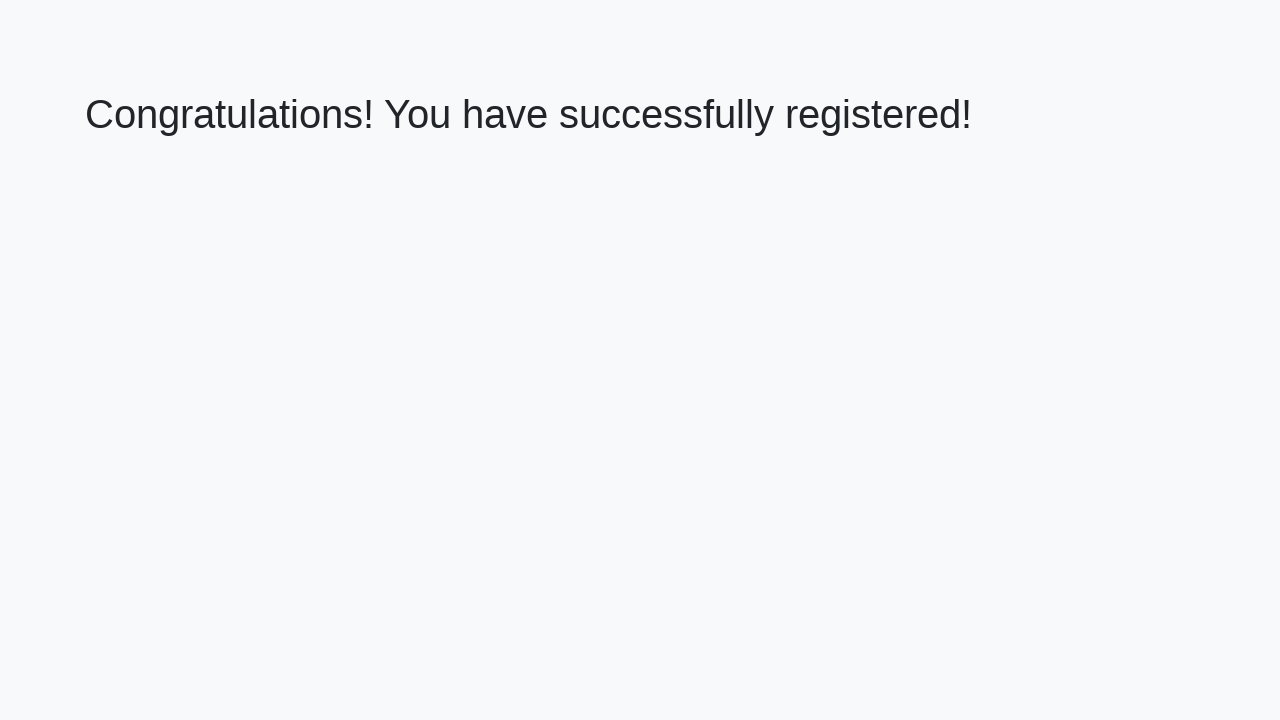

Verified success message matches expected text
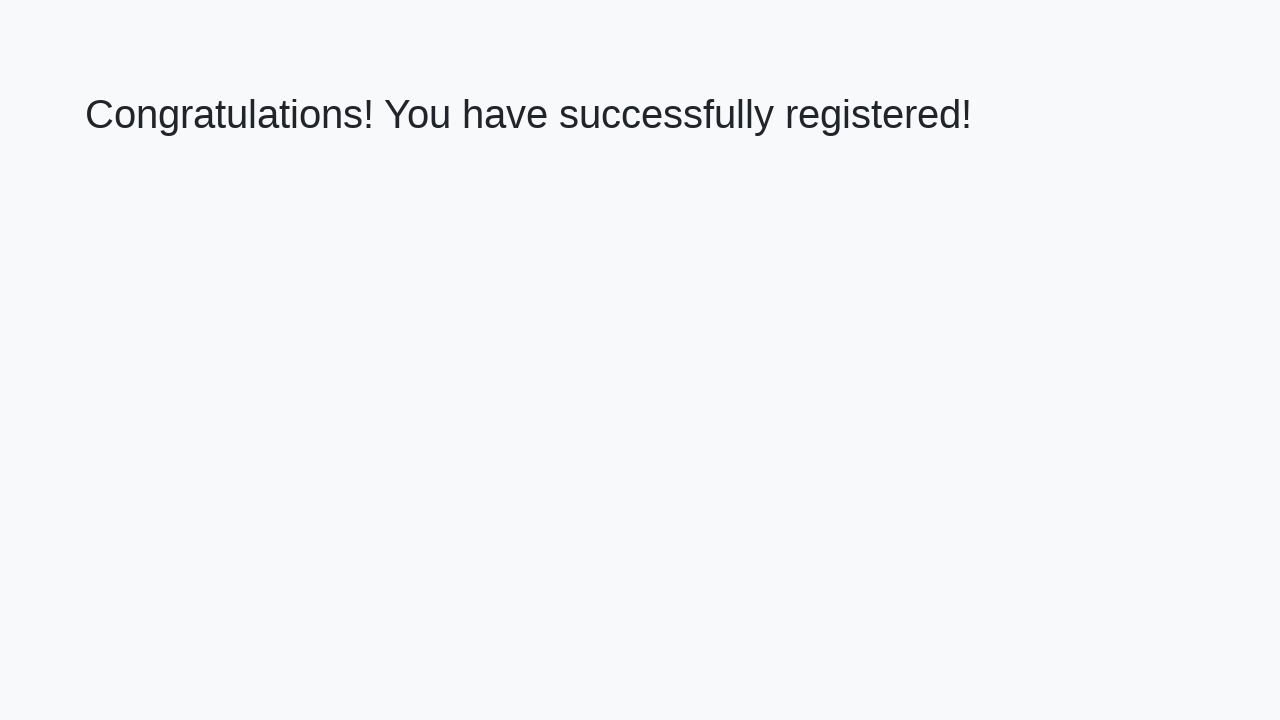

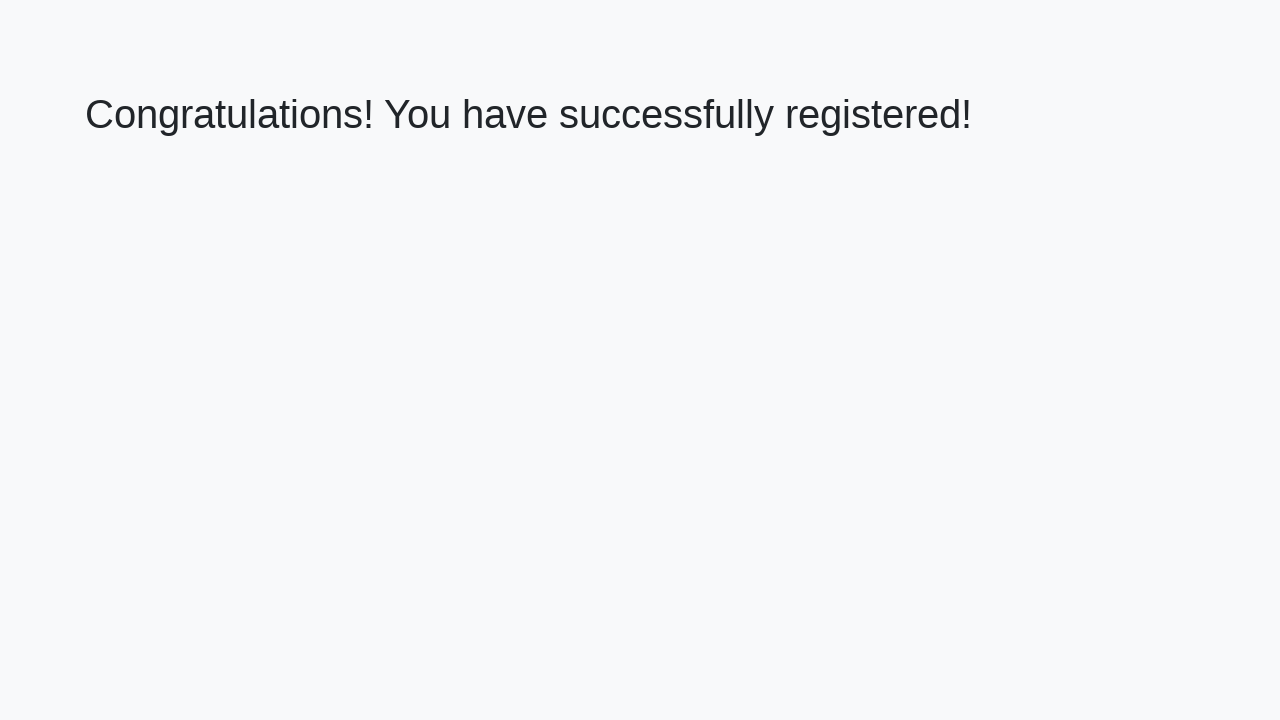